Tests that Clear completed button is hidden when no items are completed

Starting URL: https://demo.playwright.dev/todomvc

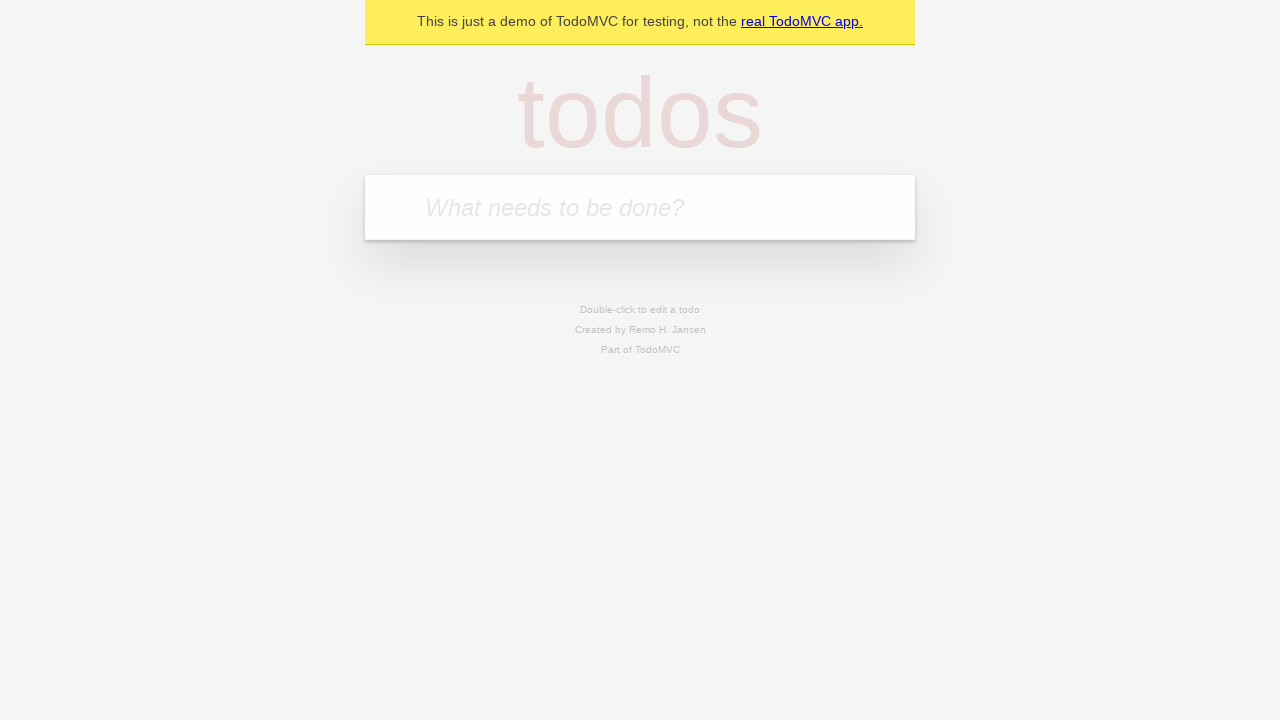

Filled new todo field with 'buy some cheese' on .new-todo
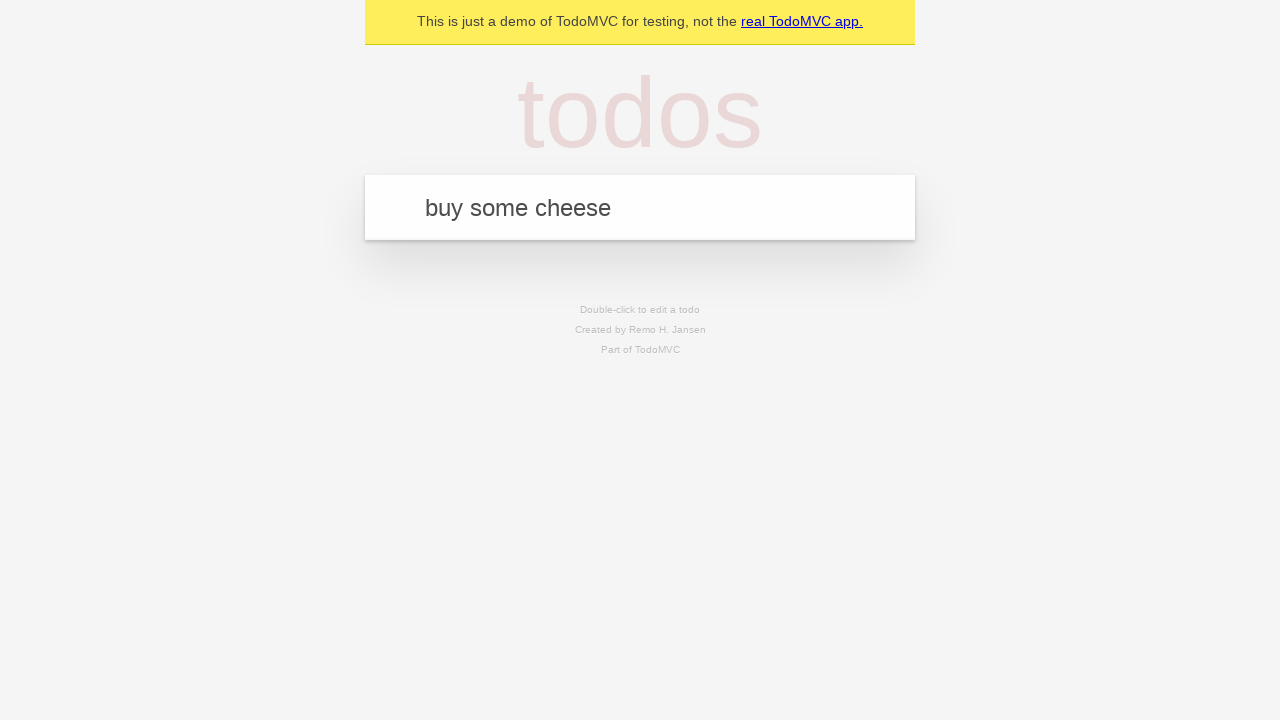

Pressed Enter to create first todo item on .new-todo
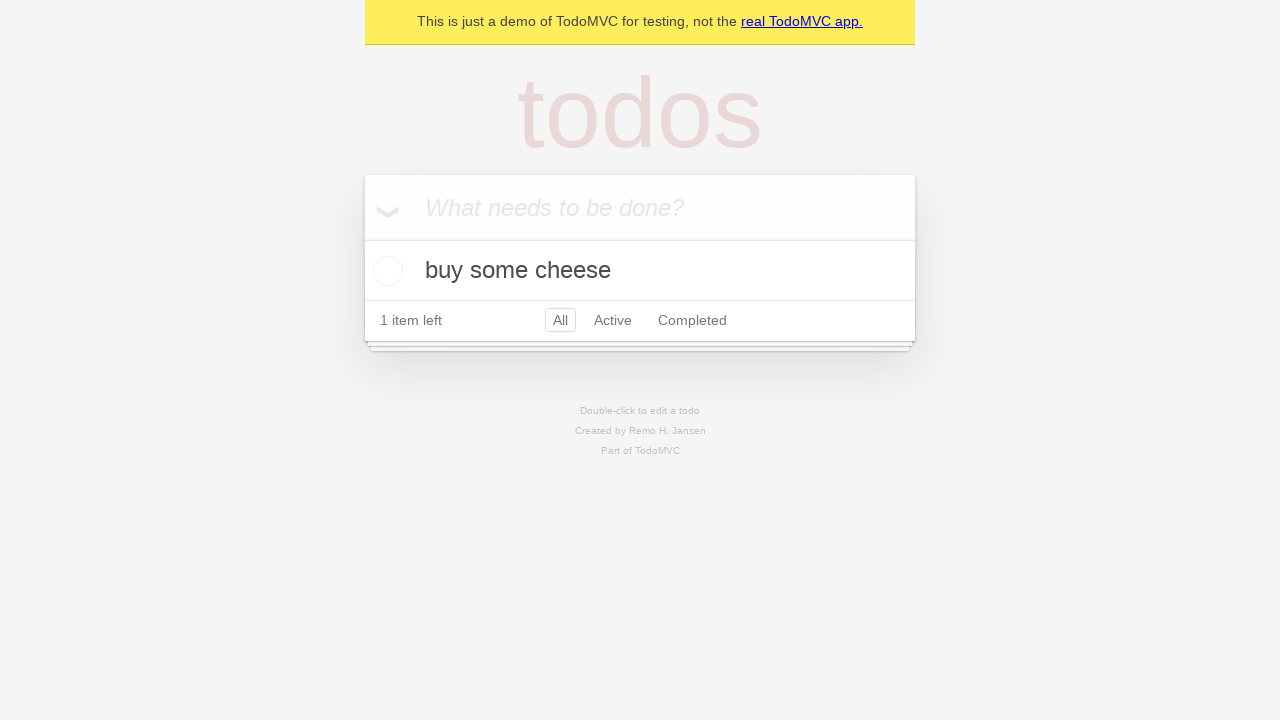

Filled new todo field with 'feed the cat' on .new-todo
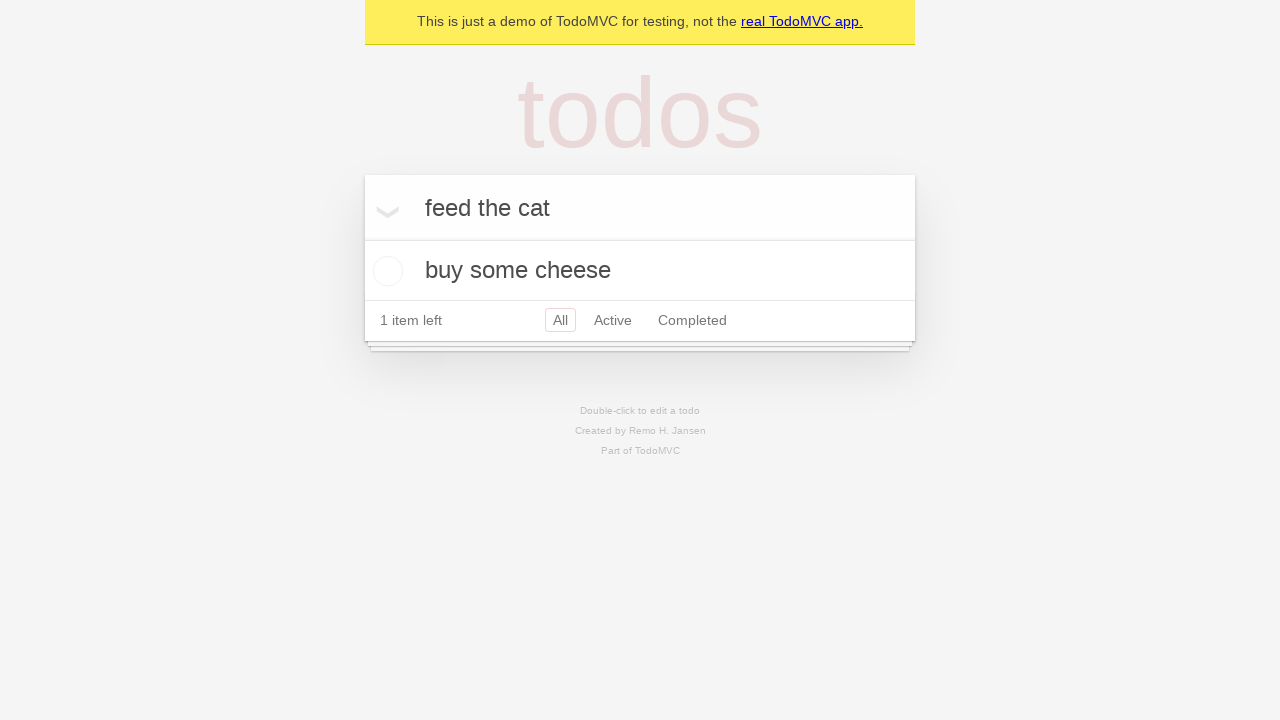

Pressed Enter to create second todo item on .new-todo
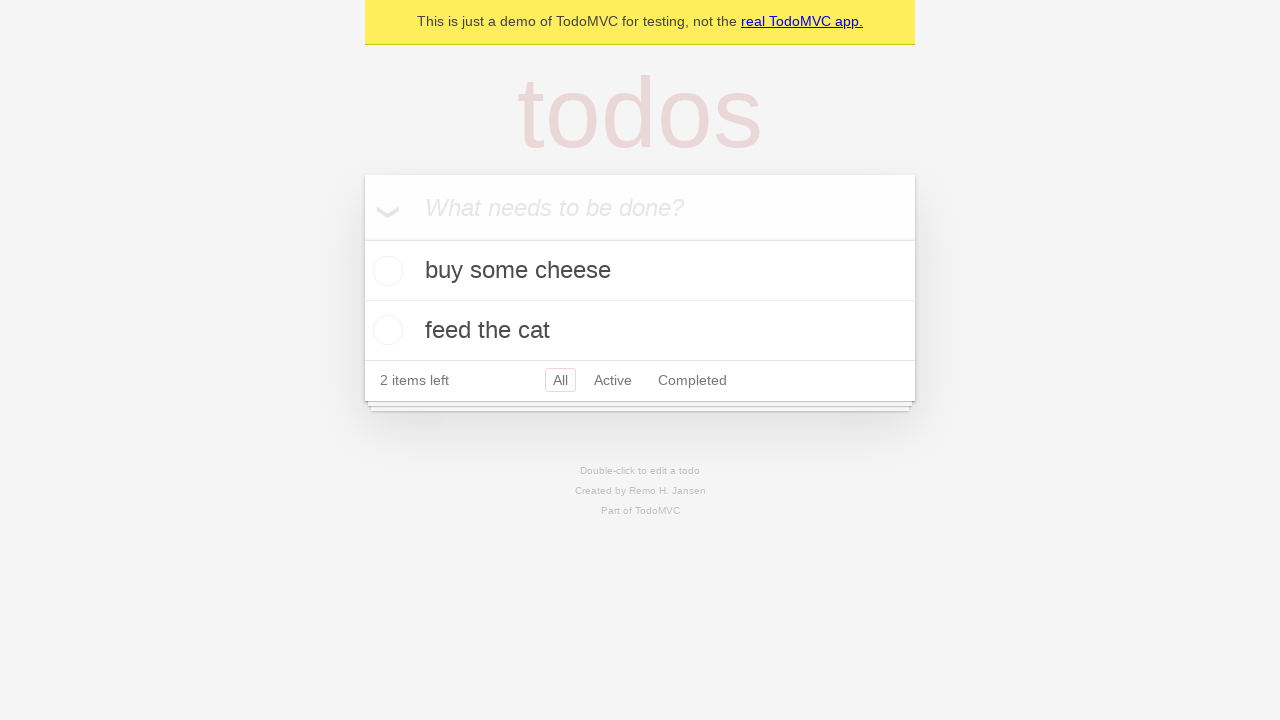

Filled new todo field with 'book a doctors appointment' on .new-todo
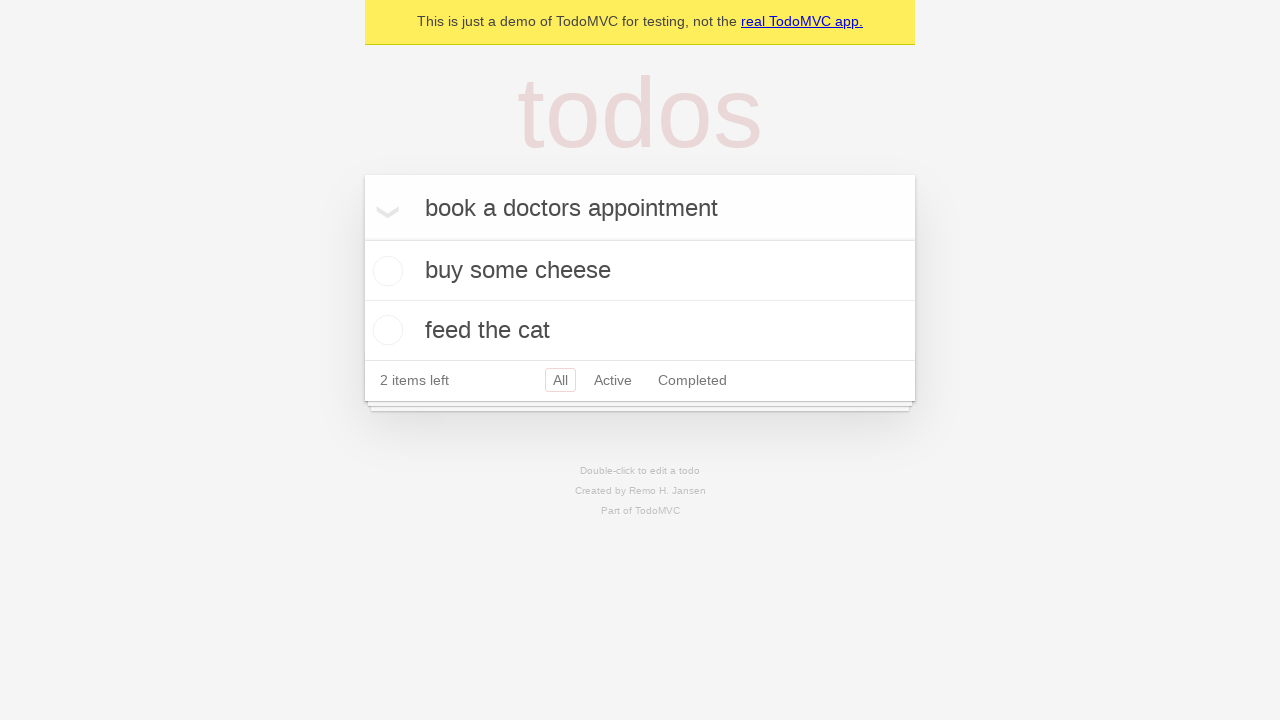

Pressed Enter to create third todo item on .new-todo
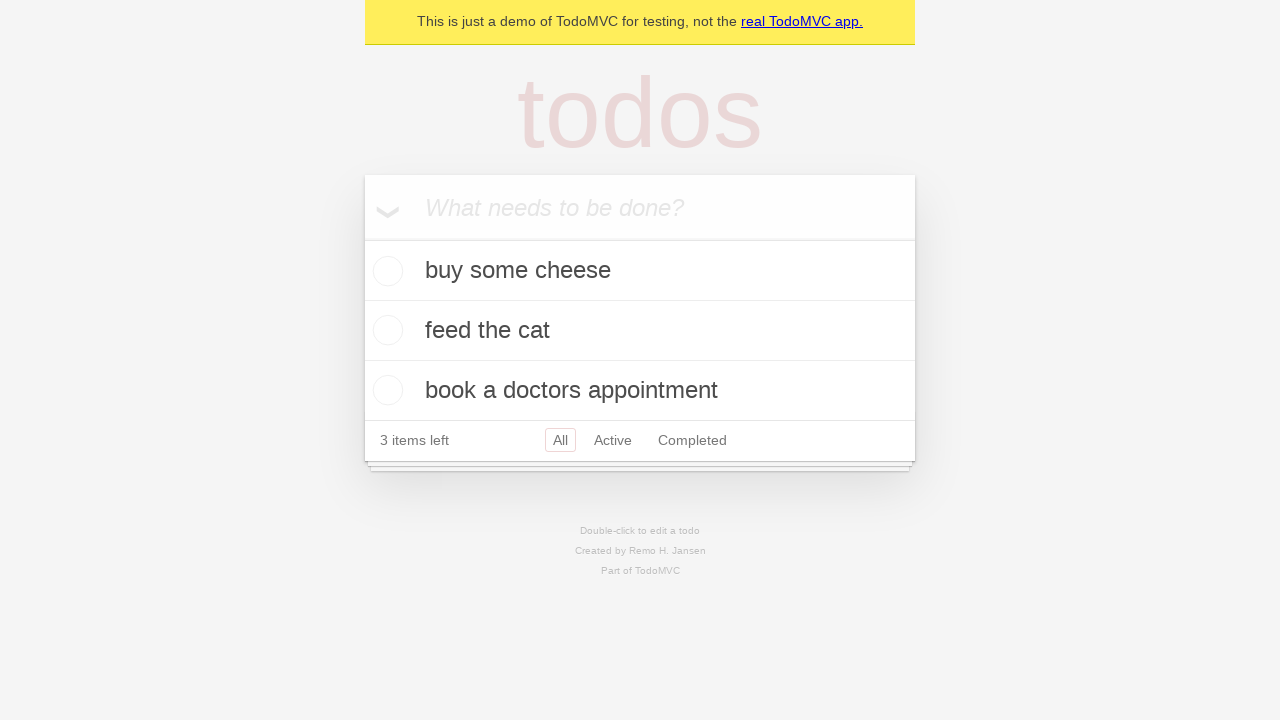

Waited for third todo item to be visible
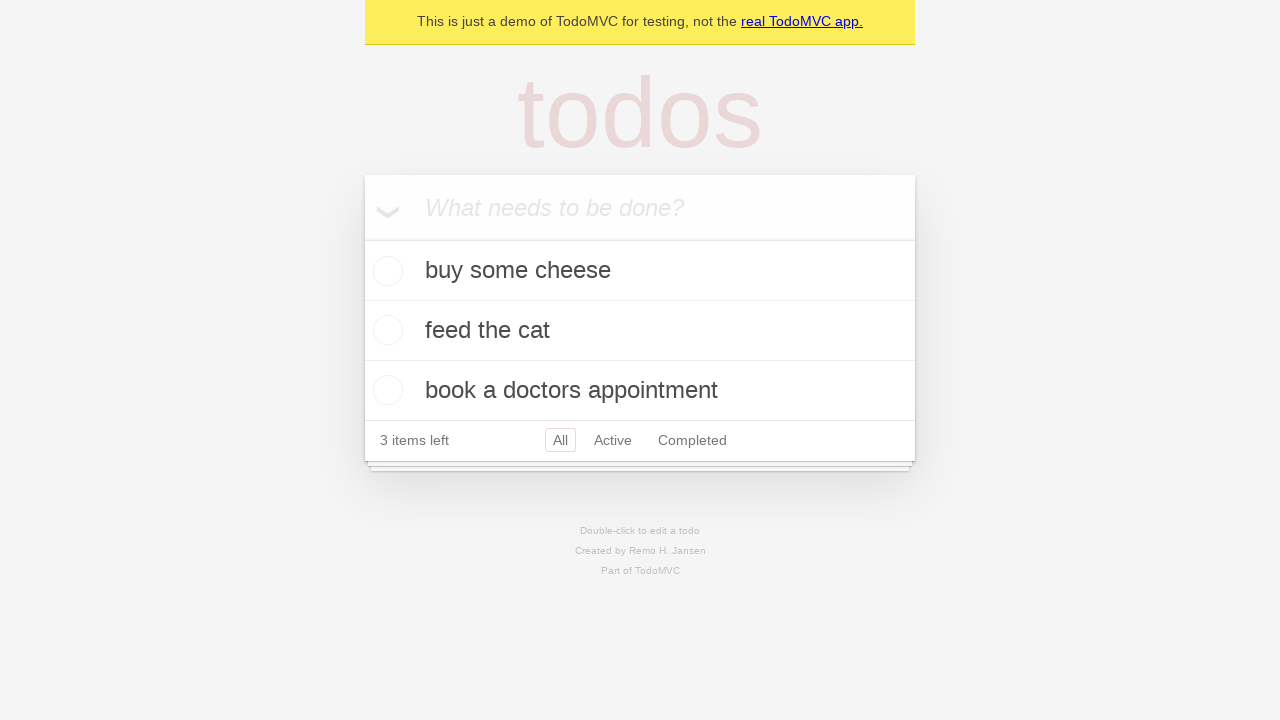

Checked the first todo item as completed at (385, 271) on .todo-list li .toggle >> nth=0
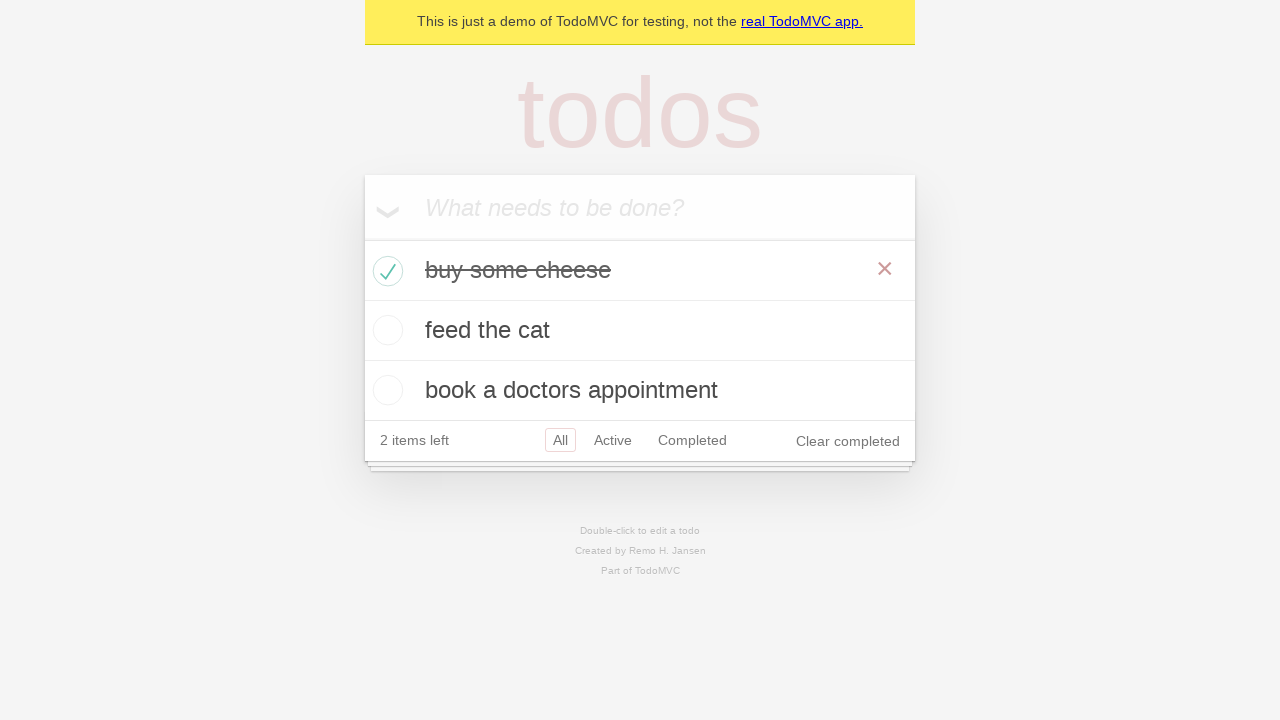

Clicked 'Clear completed' button to remove completed item at (848, 441) on .clear-completed
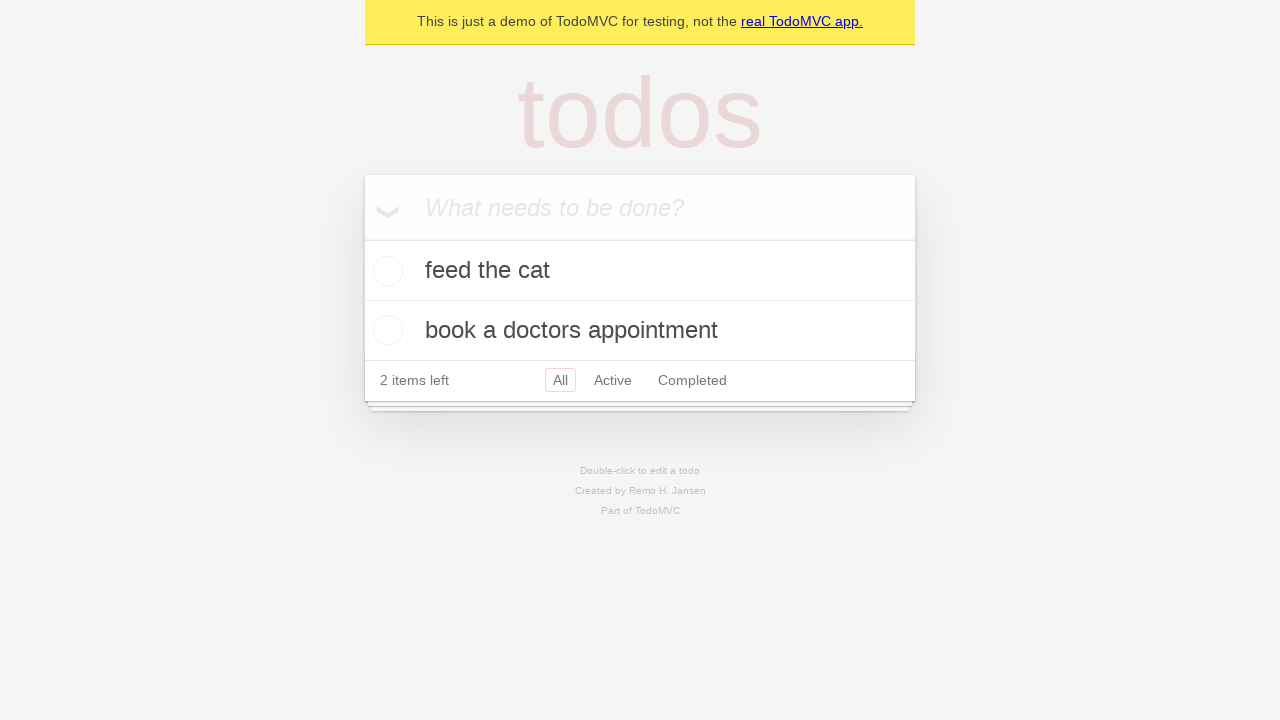

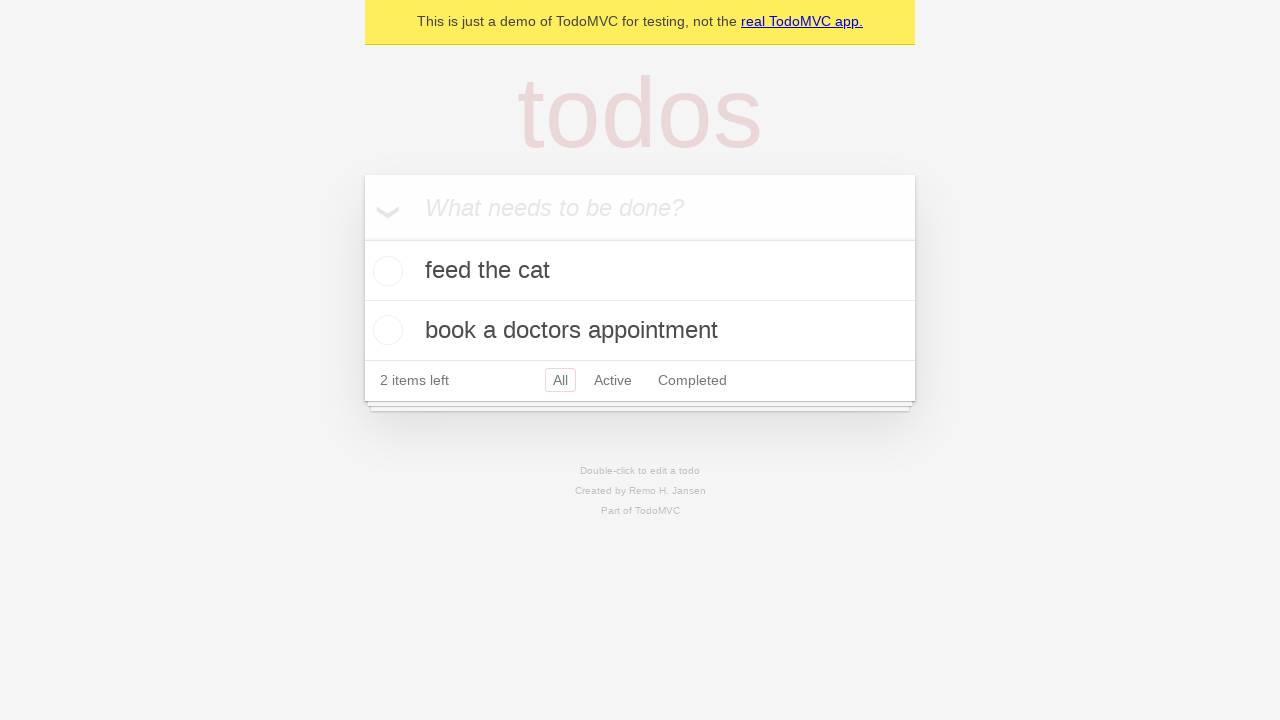